Tests dropdown functionality by selecting an option and verifying the meter bar value changes

Starting URL: https://seleniumbase.io/demo_page

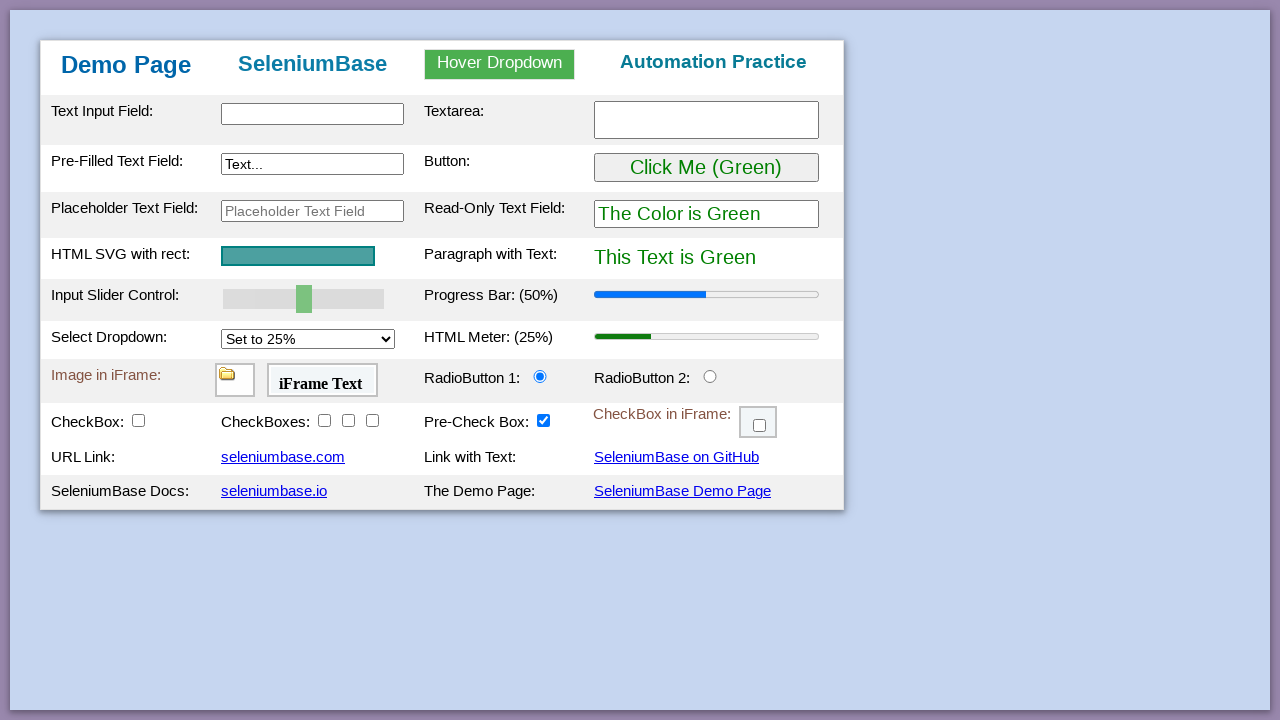

Verified initial meter bar value is 0.25
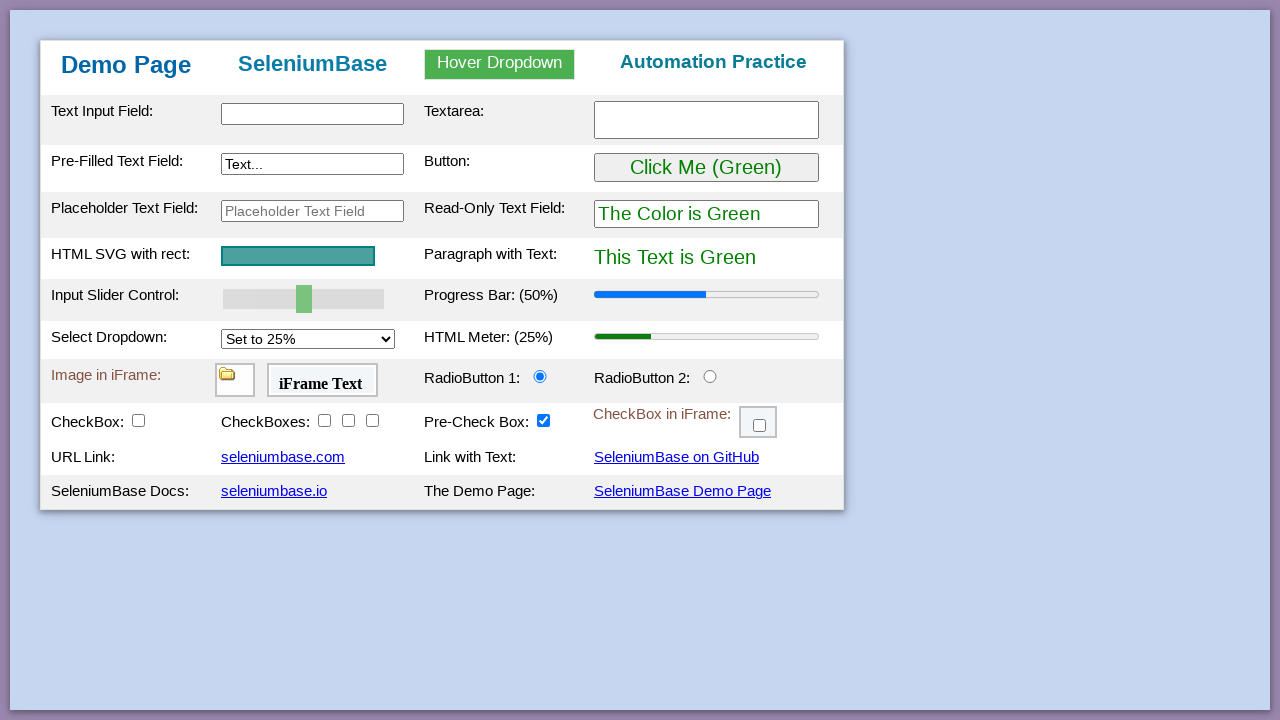

Selected second option from dropdown on #mySelect
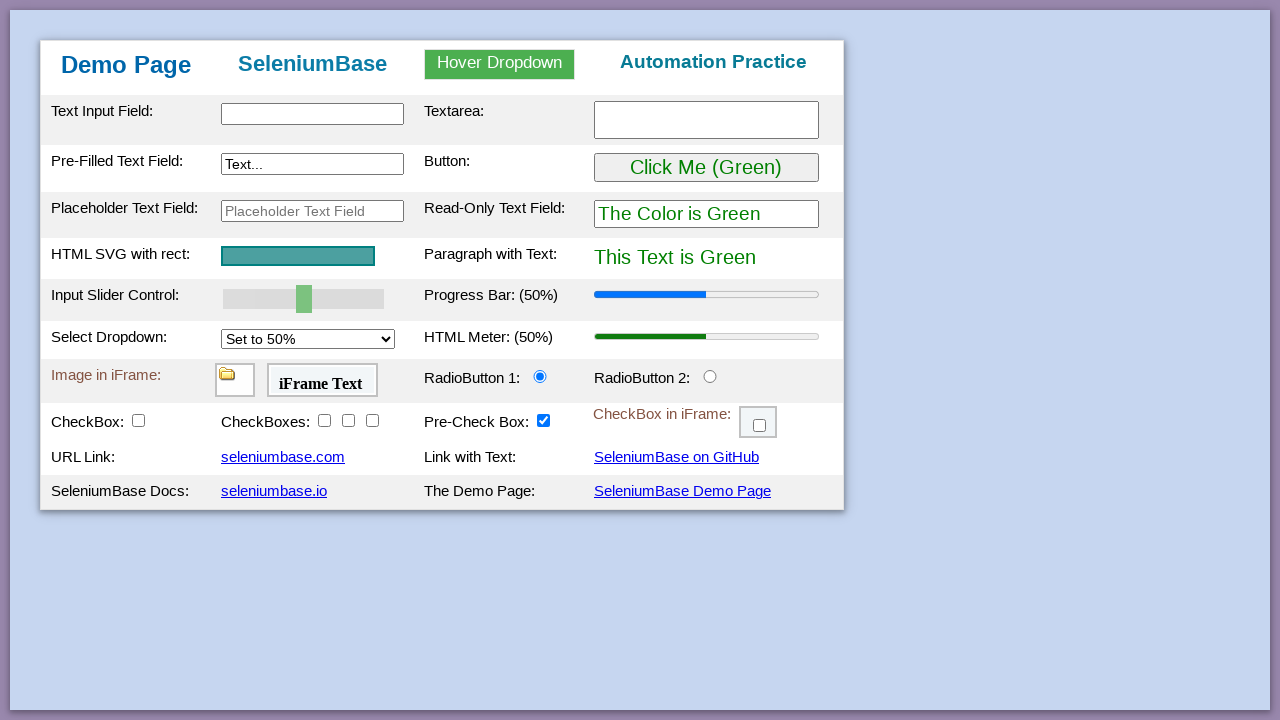

Verified meter bar value changed to 0.5 after dropdown selection
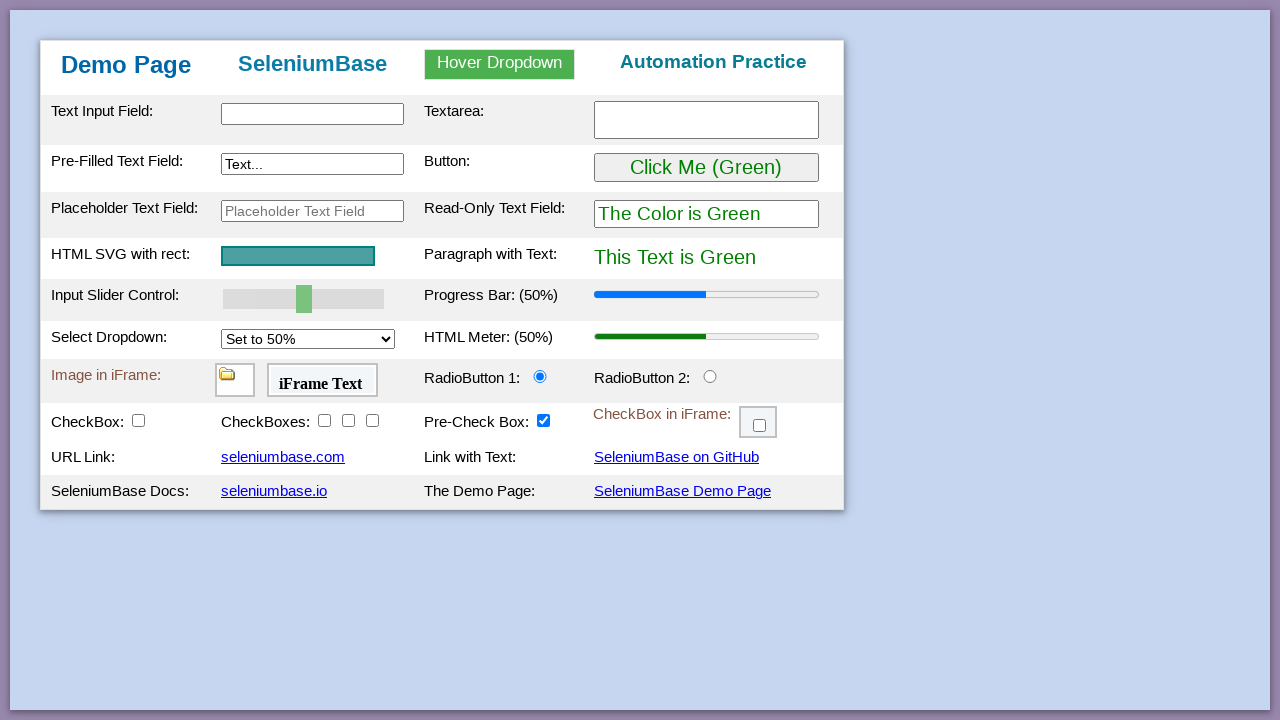

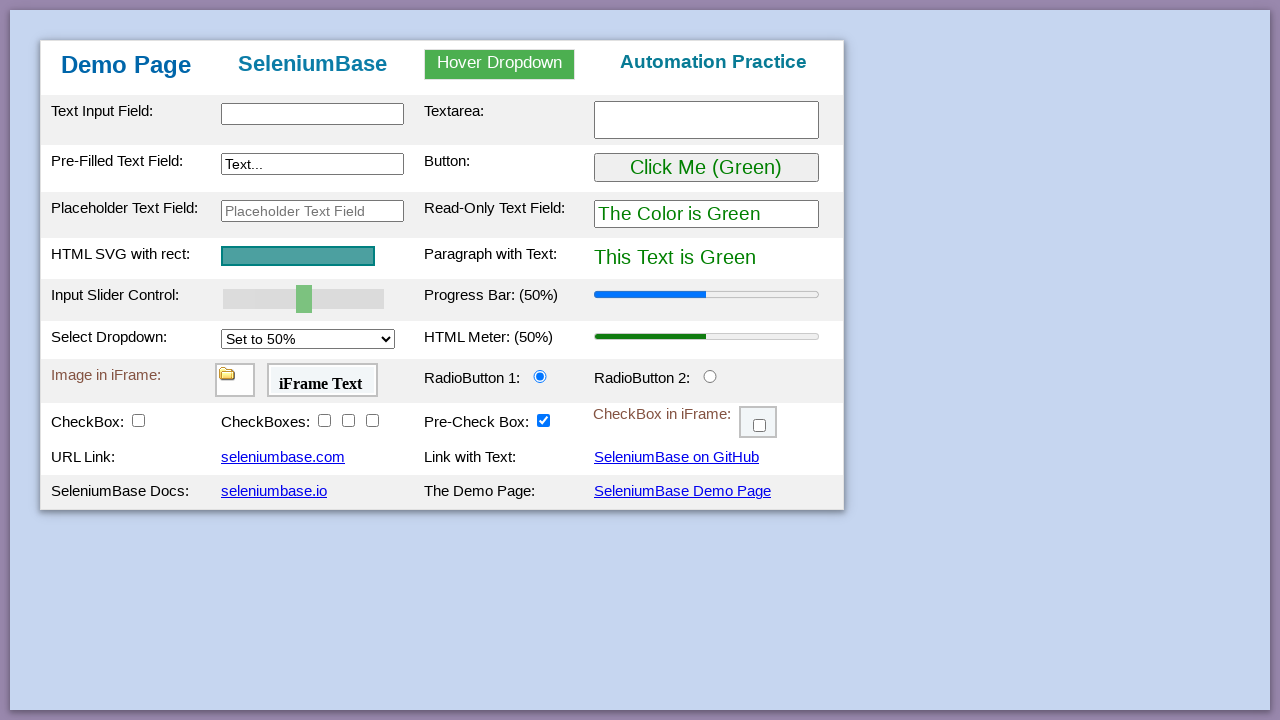